Tests FAQ accordion - clicks on question 7 and verifies the answer about delivery to Moscow region is displayed

Starting URL: https://qa-scooter.praktikum-services.ru/

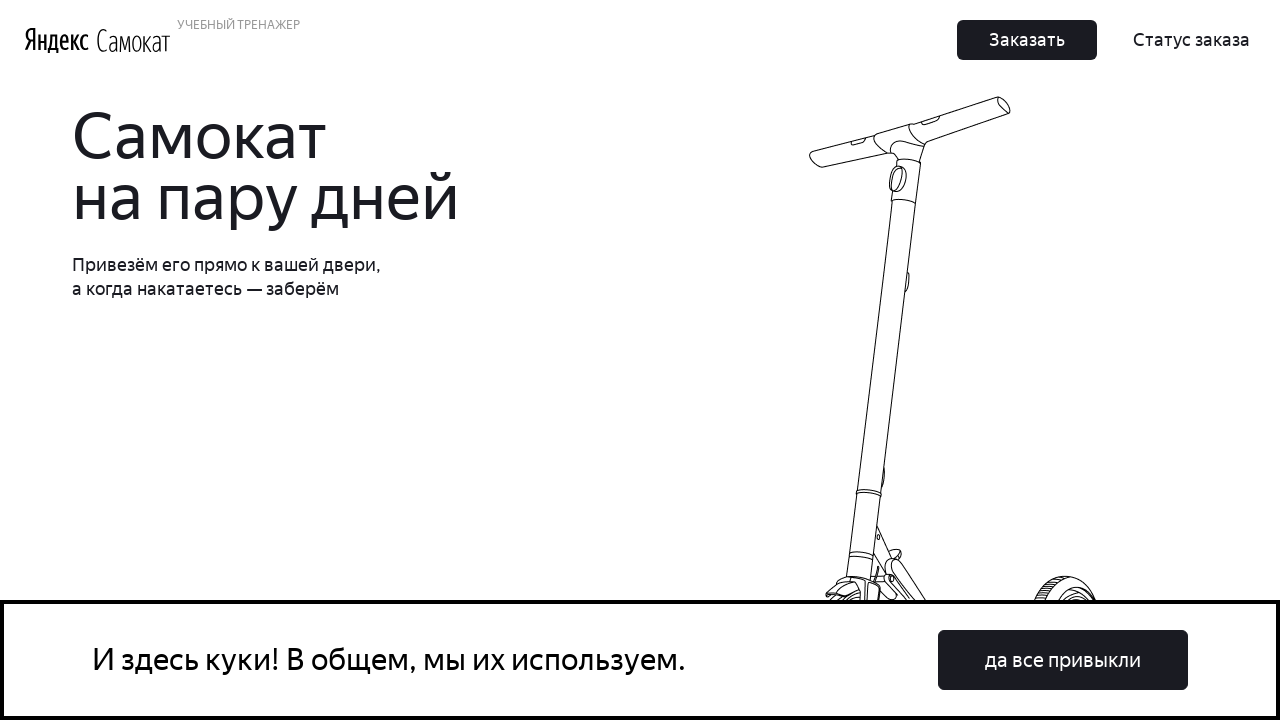

Clicked on FAQ question 7 in the accordion at (967, 491) on .accordion__item >> nth=7
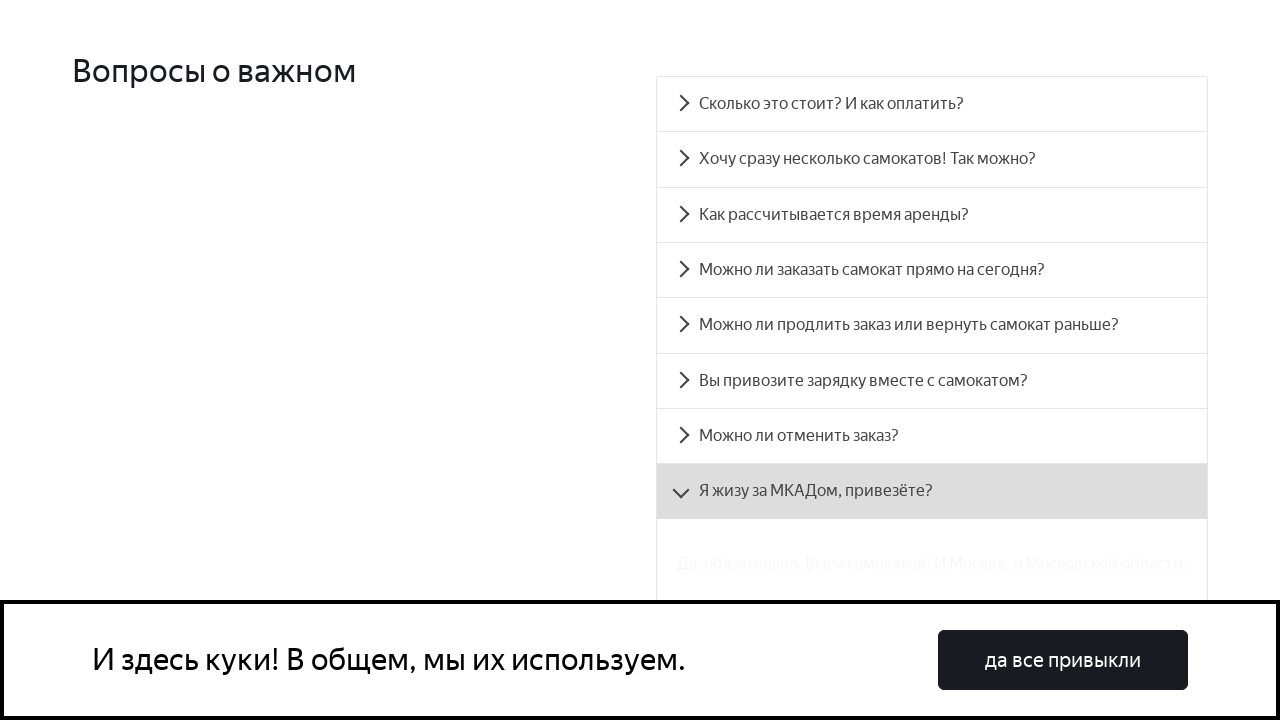

Verified answer about delivery to Moscow region is displayed
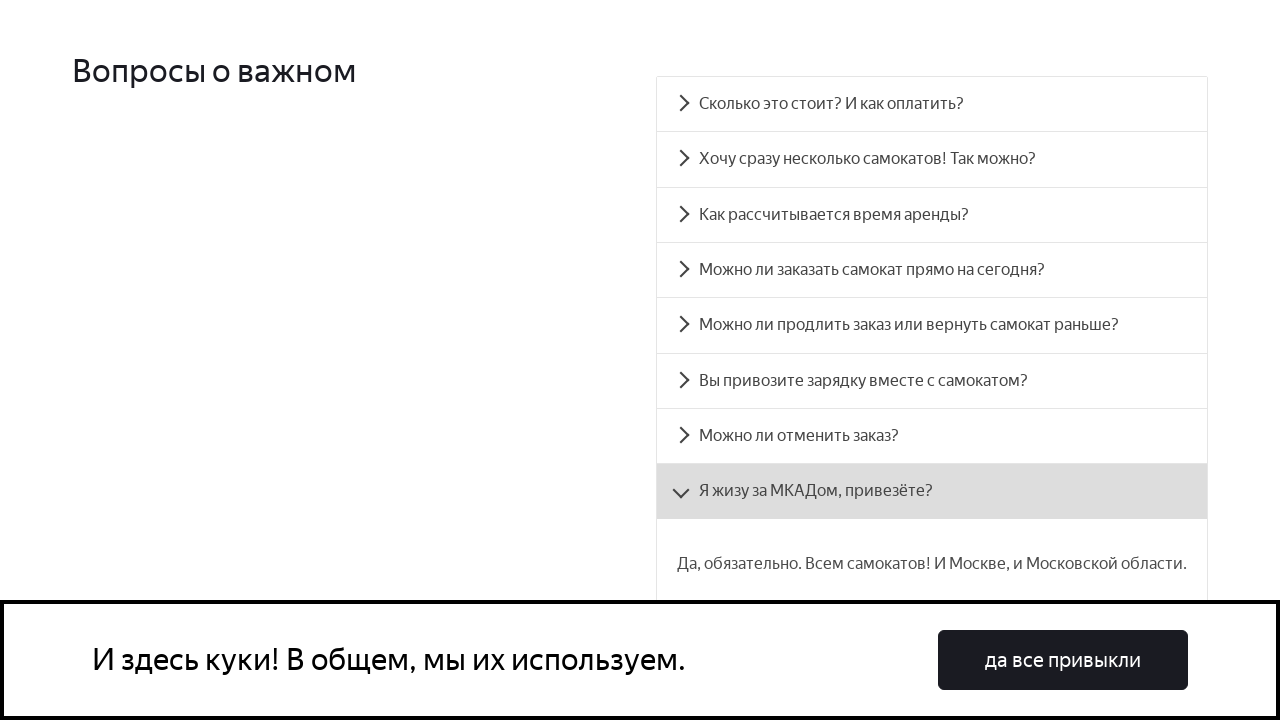

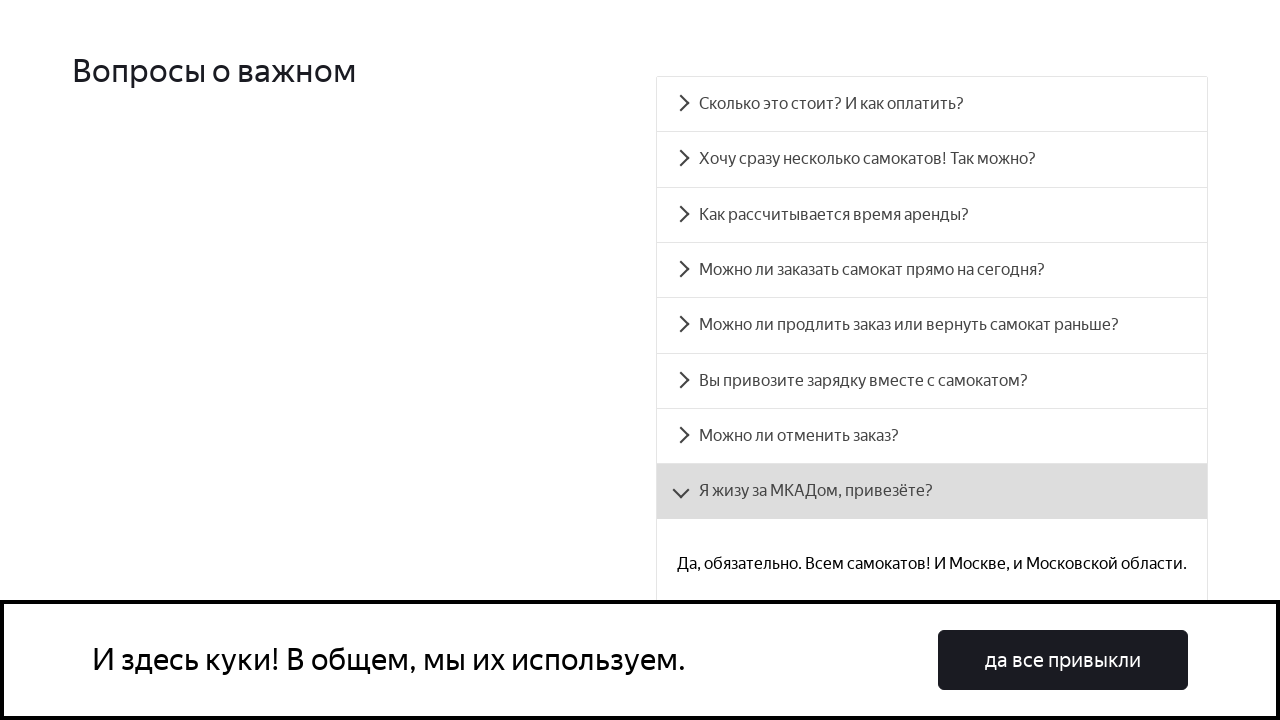